Tests navigation to the All Cars page by clicking the Cars link and verifying the available cars content is displayed

Starting URL: https://web-project-delta-nine.vercel.app

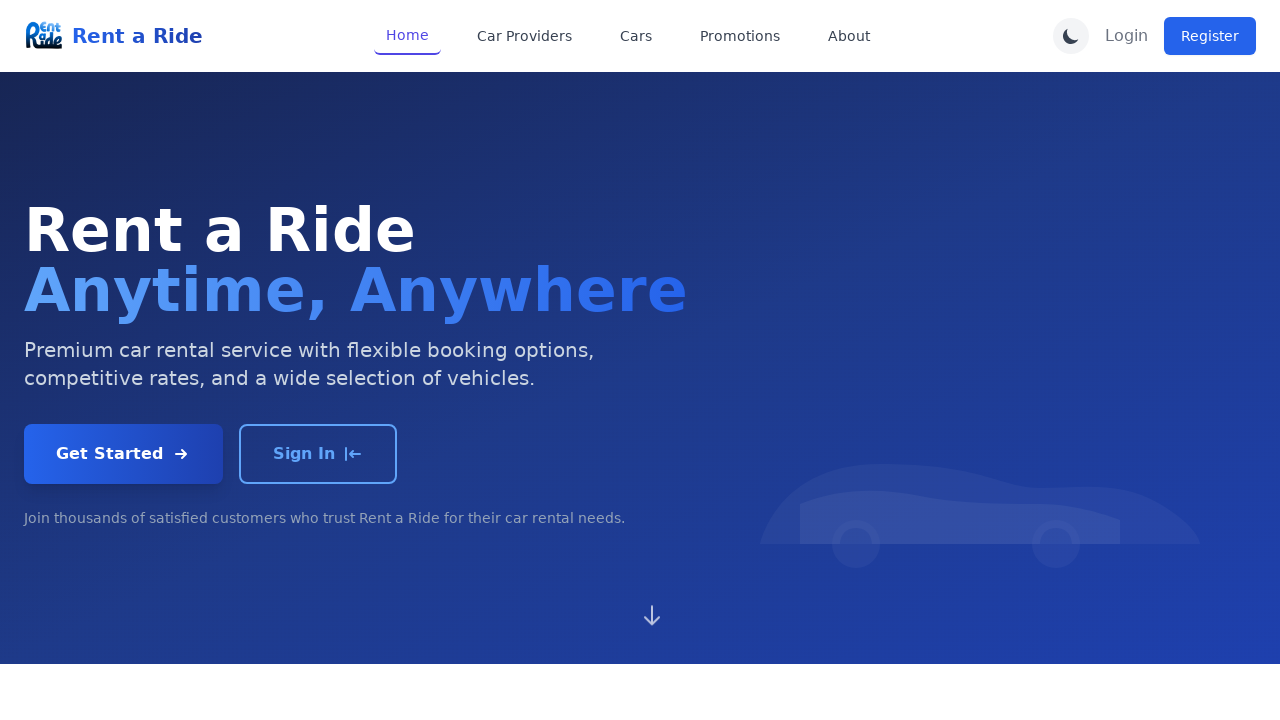

Clicked Cars link in navigation at (636, 36) on a:has-text('Cars')
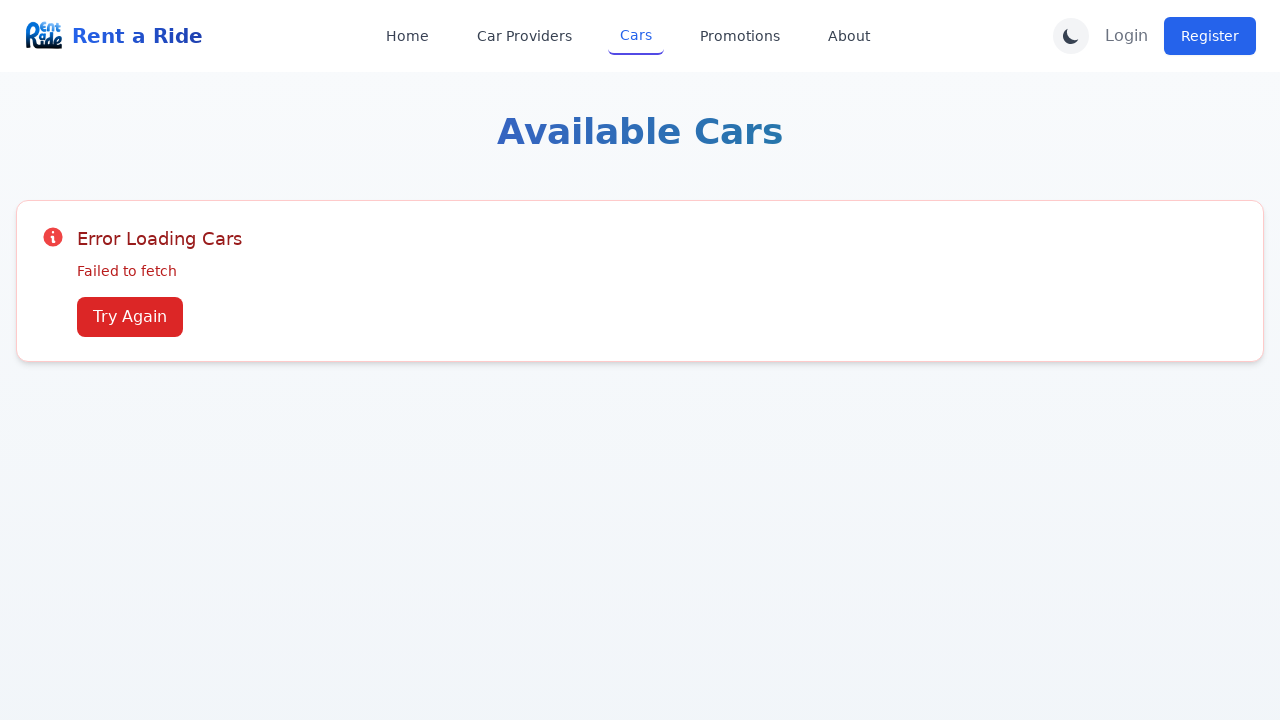

Navigated to All Cars page
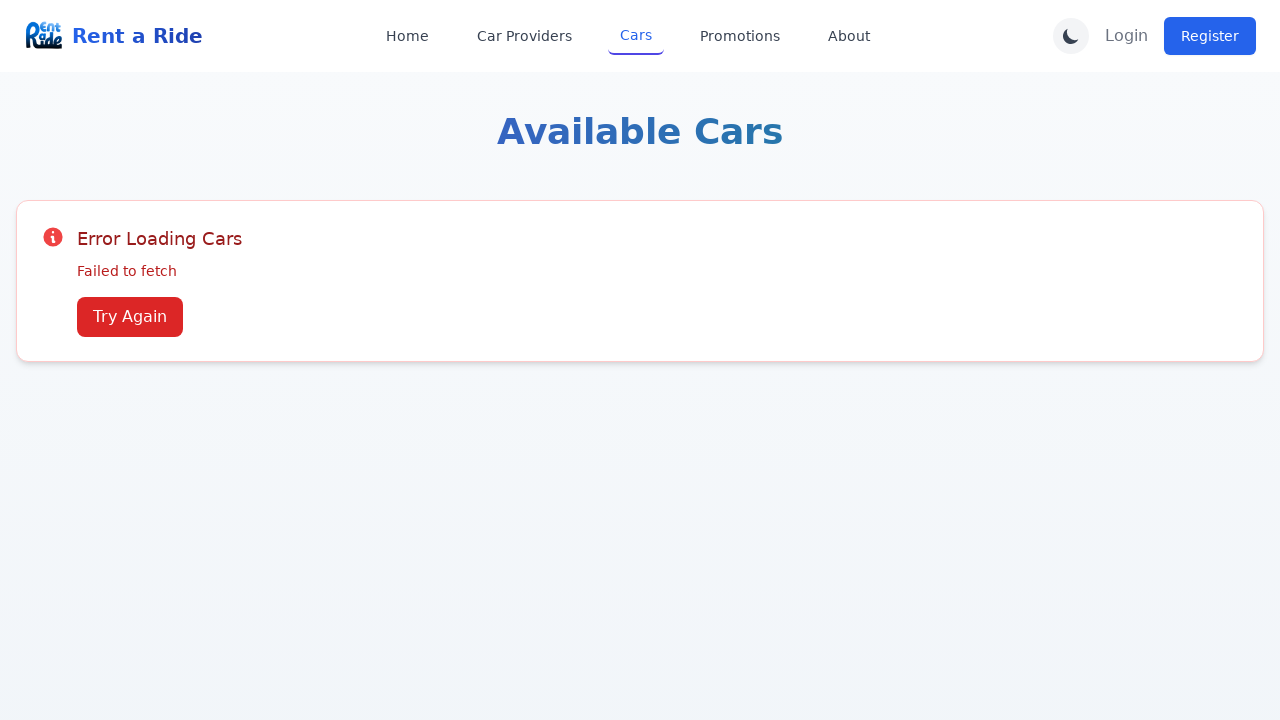

Available Cars content is displayed
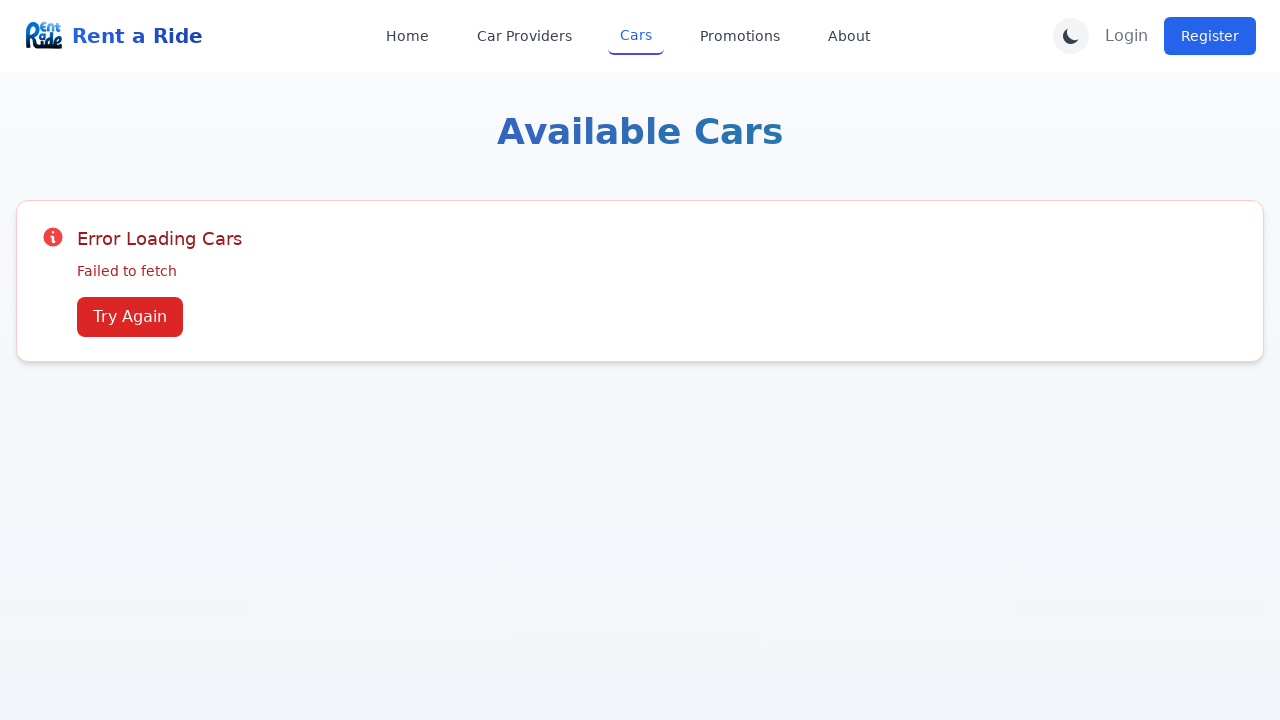

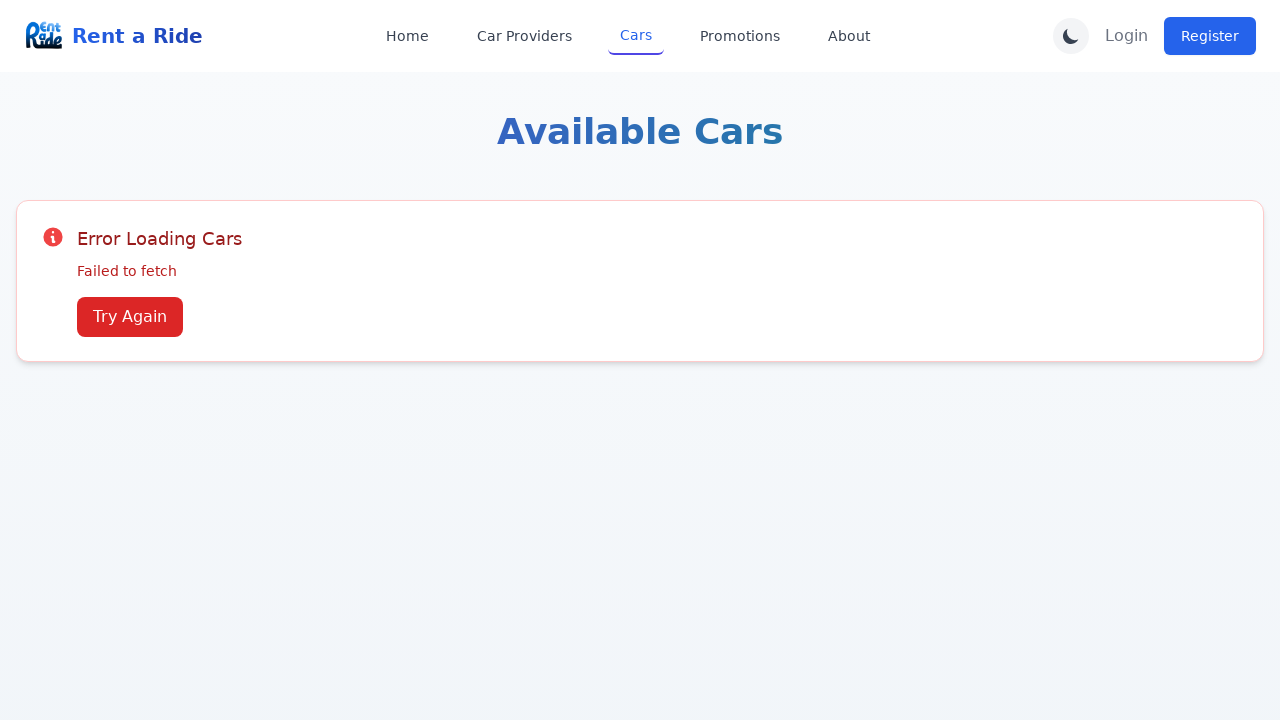